Opens the browser and navigates to the main page, verifying the page loads

Starting URL: https://youthful-shirley-3dacfb.netlify.app/

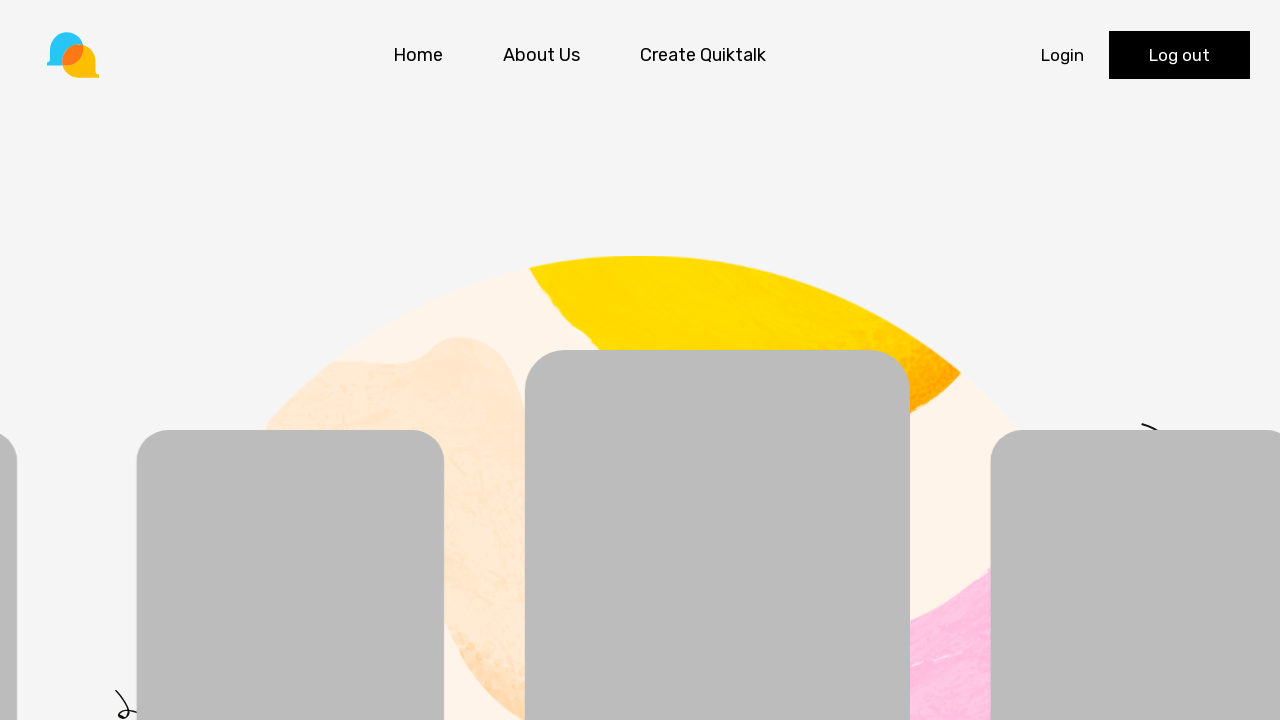

Page DOM content loaded
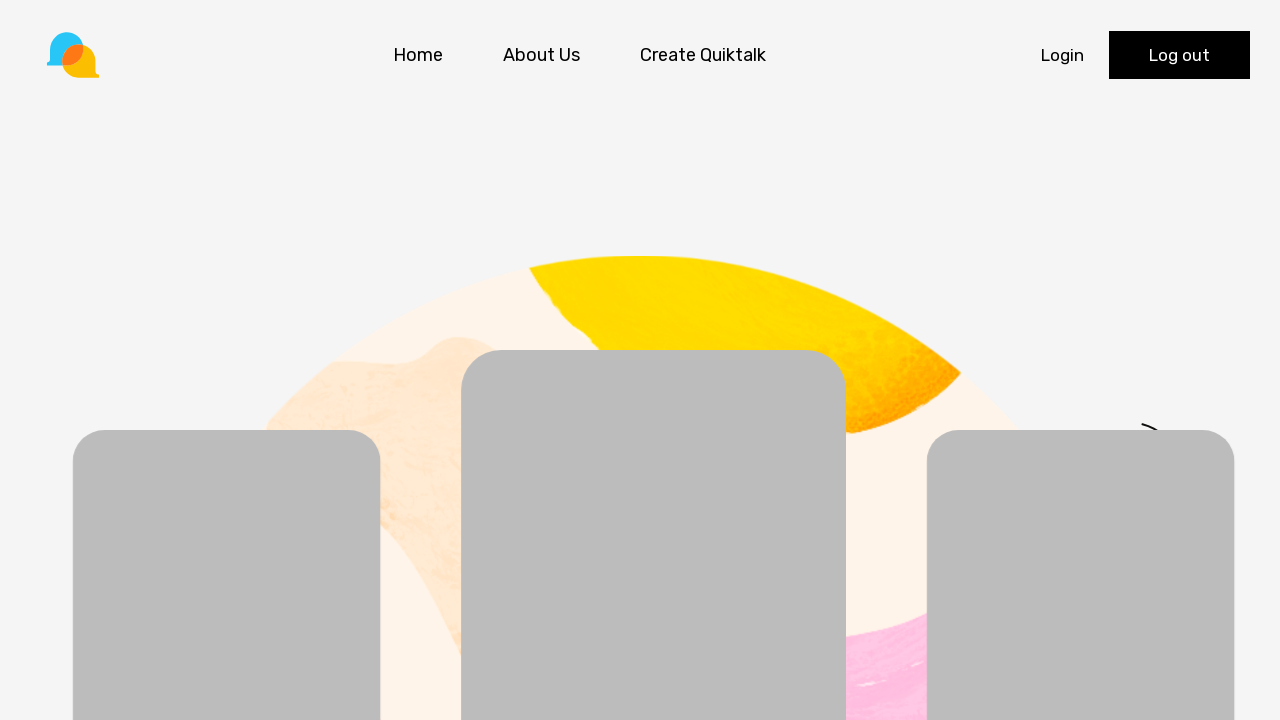

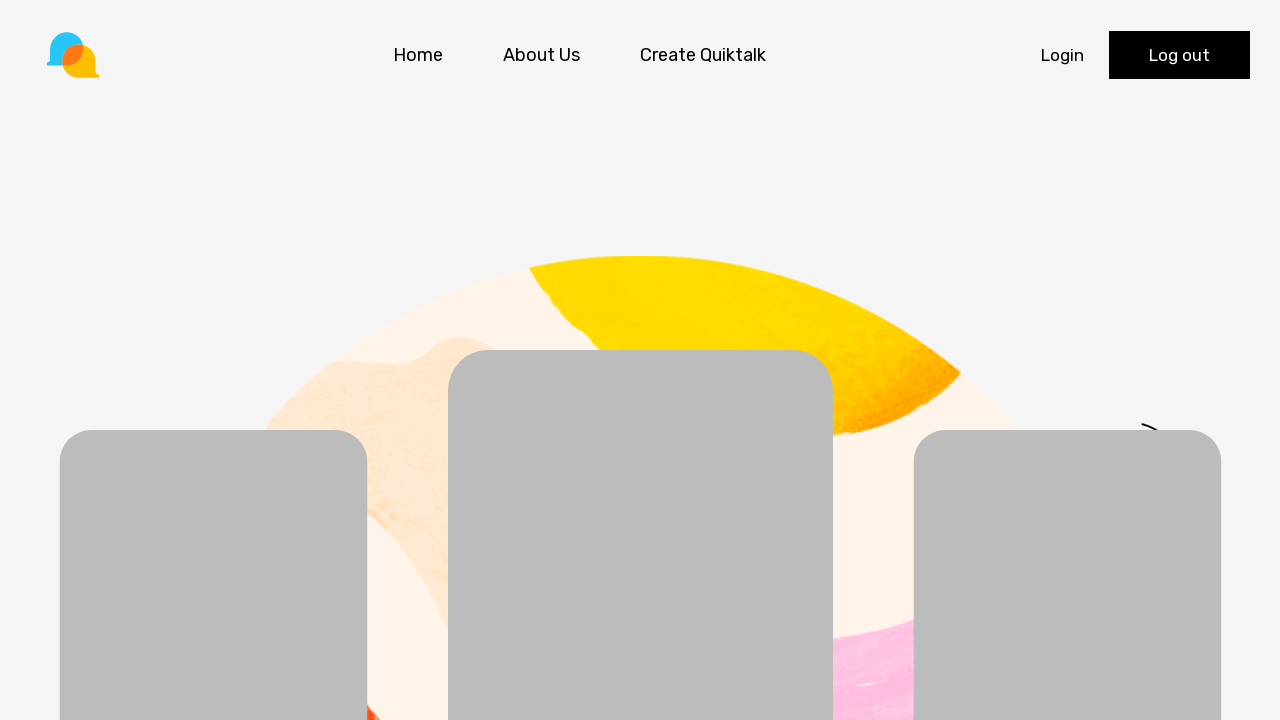